Tests radio button selection functionality

Starting URL: https://www.leafground.com/radio.xhtml

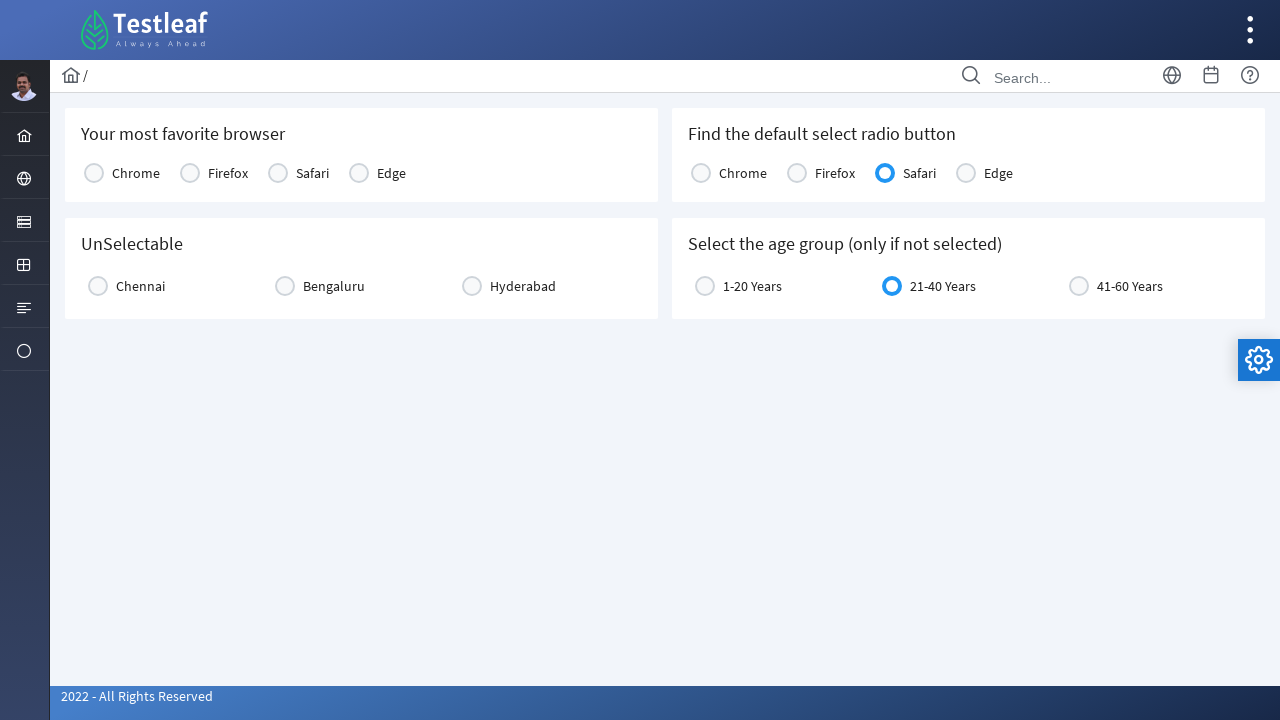

Navigated to radio button test page
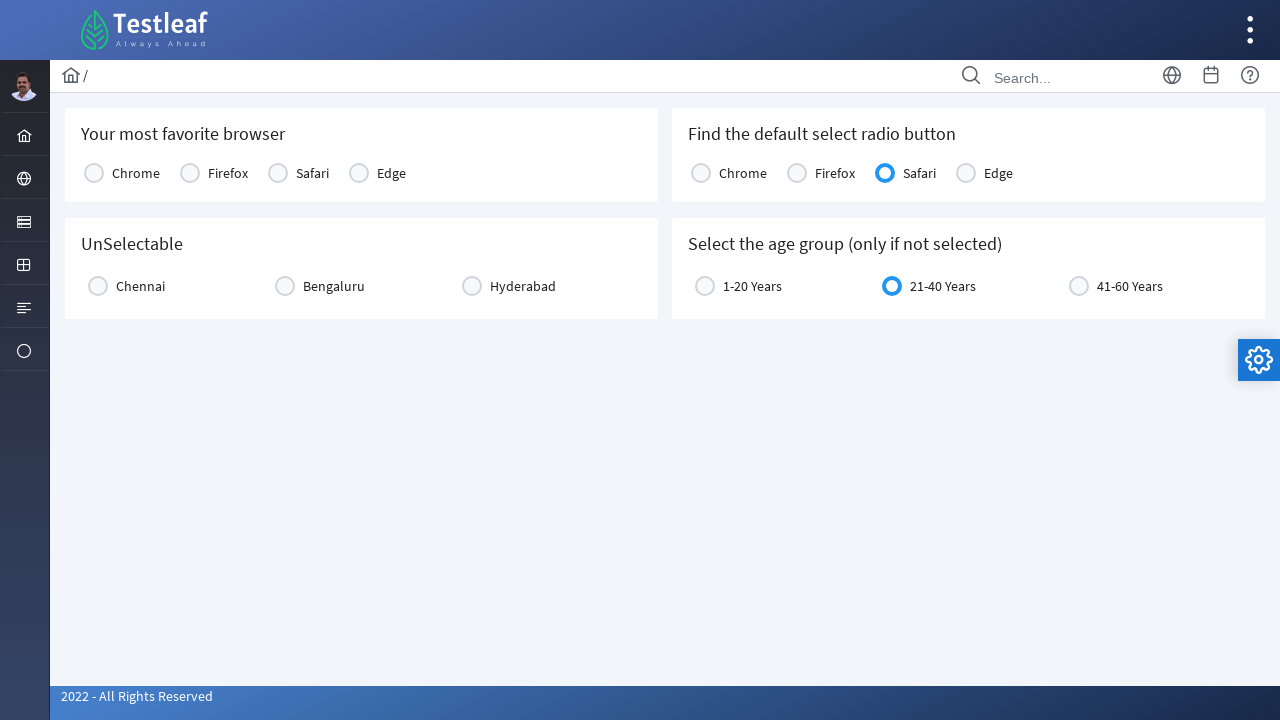

Clicked radio button to select city option at (98, 286) on //*[@id="j_idt87:city2"]/div/div[1]/div
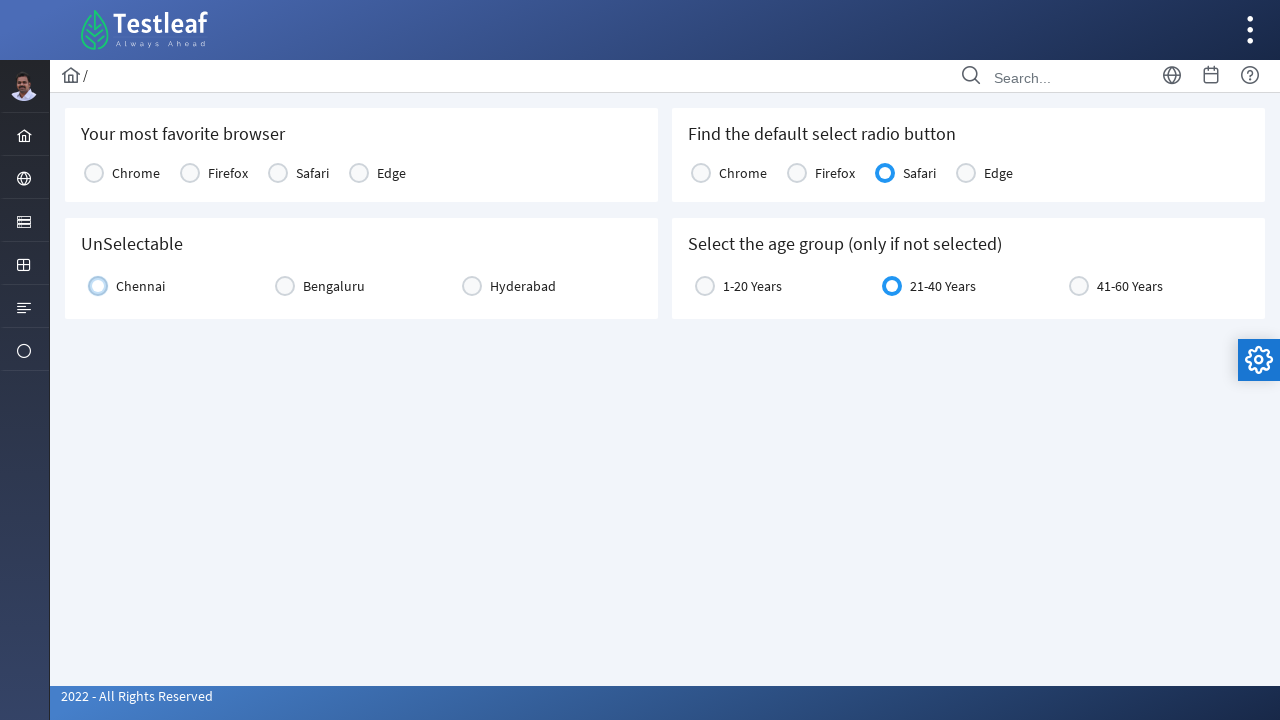

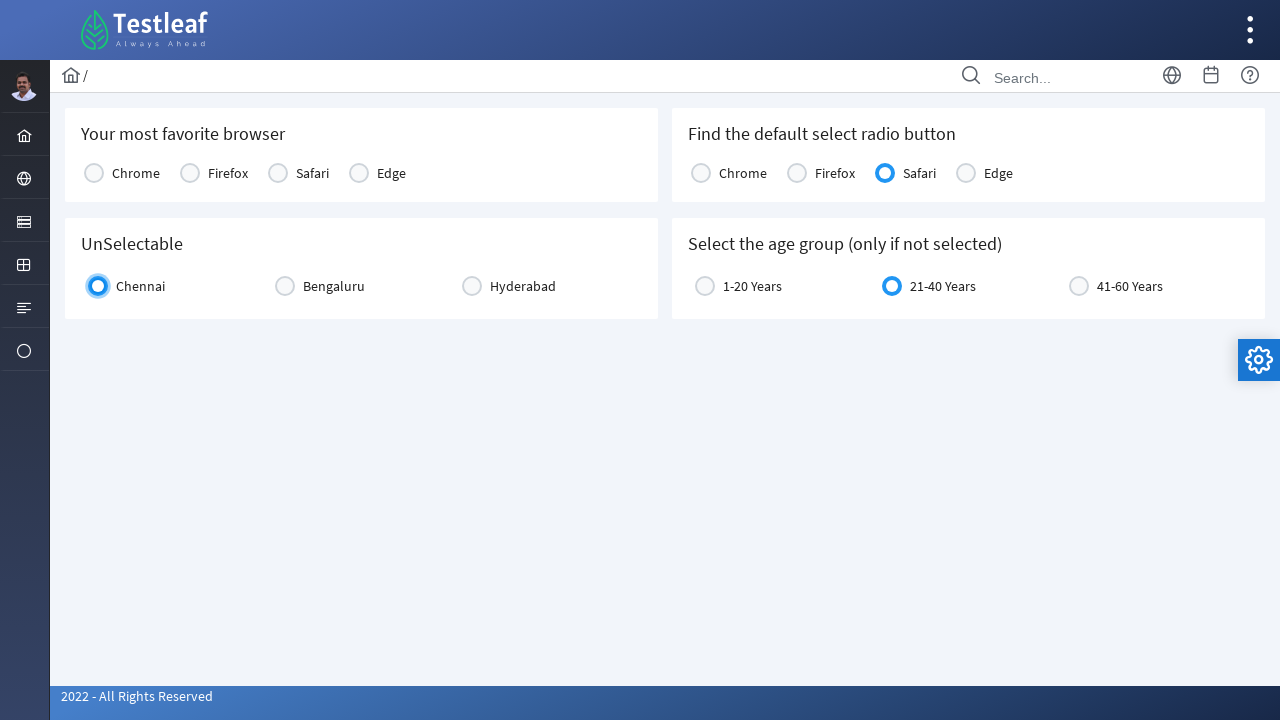